Waits for price to reach $100, clicks book button, solves a math problem and submits the answer

Starting URL: http://suninjuly.github.io/explicit_wait2.html

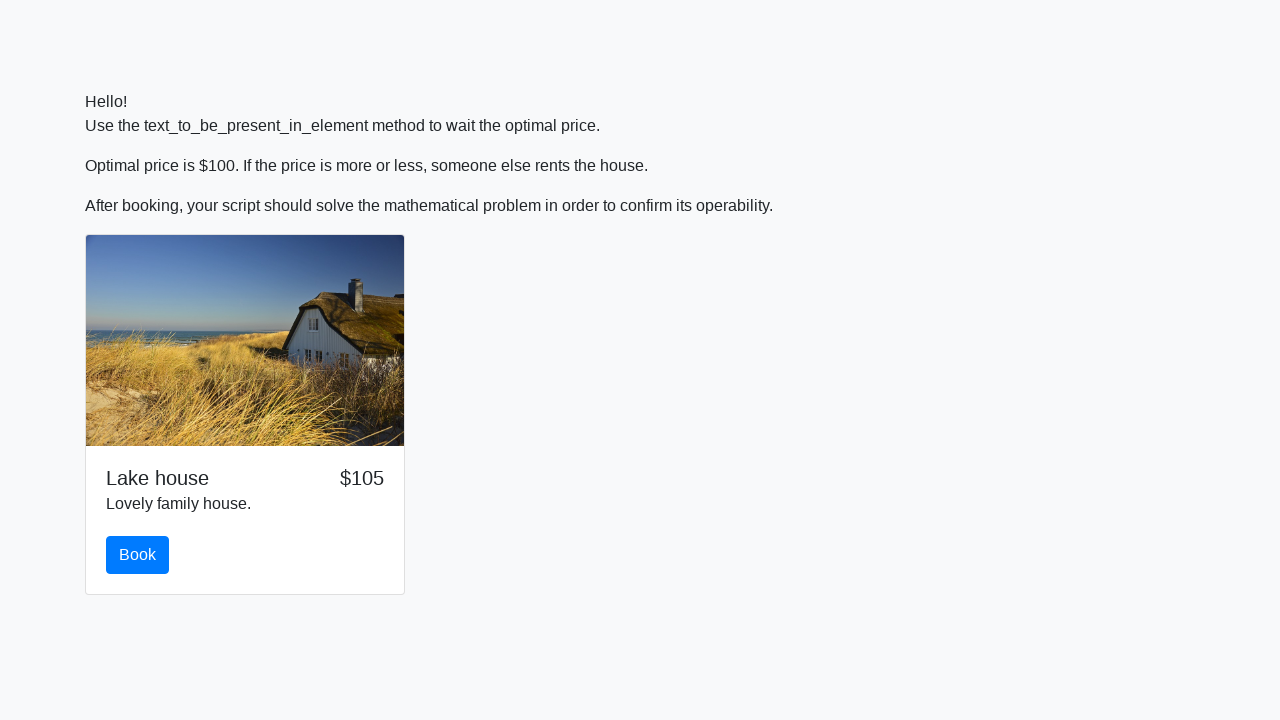

Waited for price to reach $100
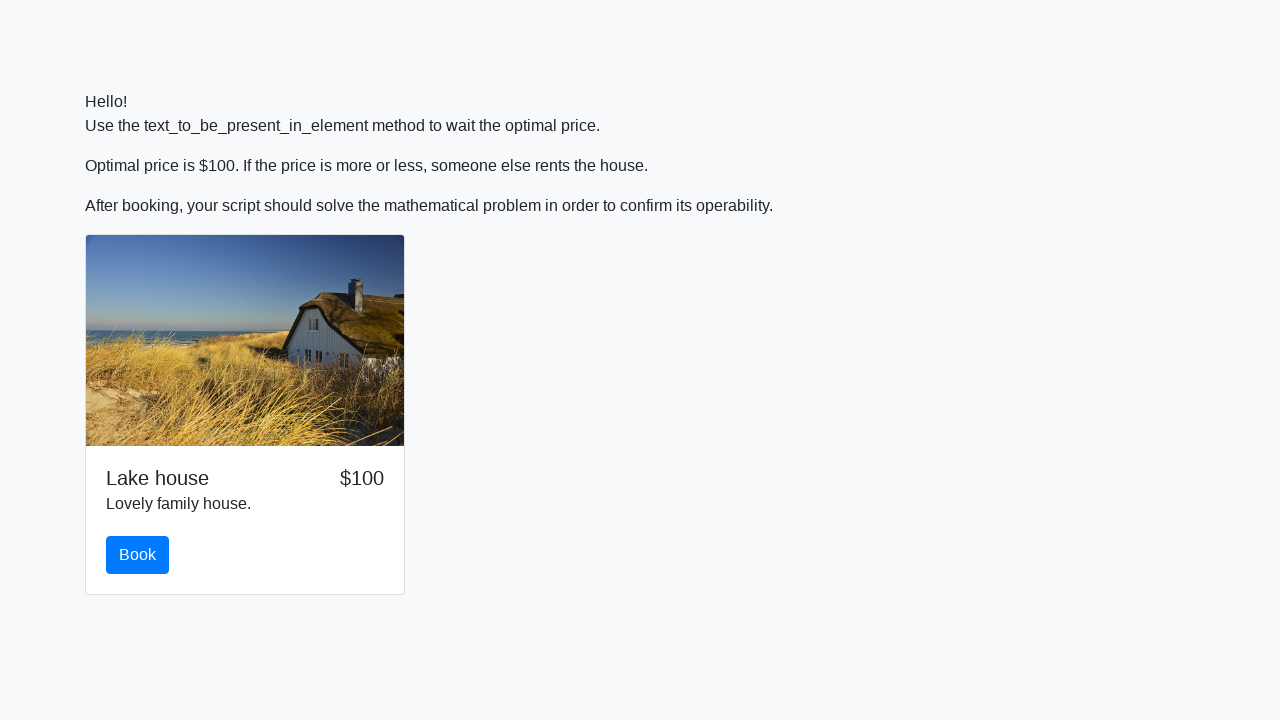

Clicked book button at (138, 555) on #book
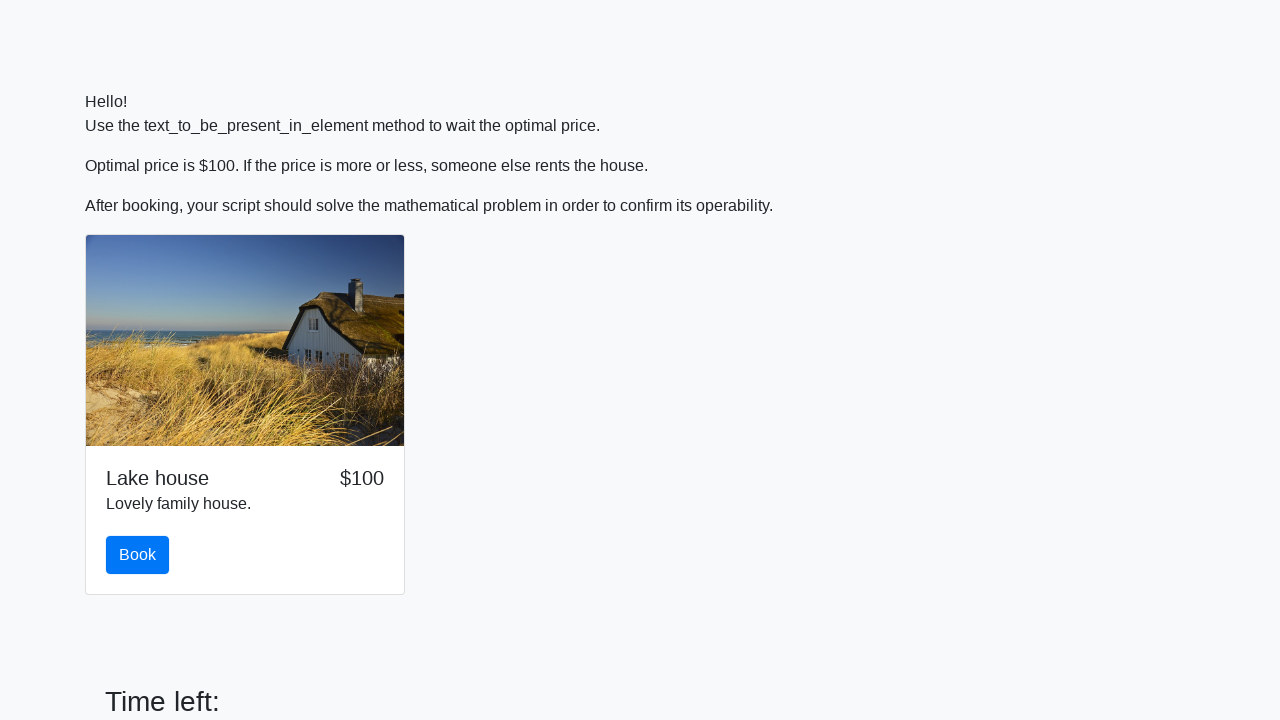

Retrieved input value: 759
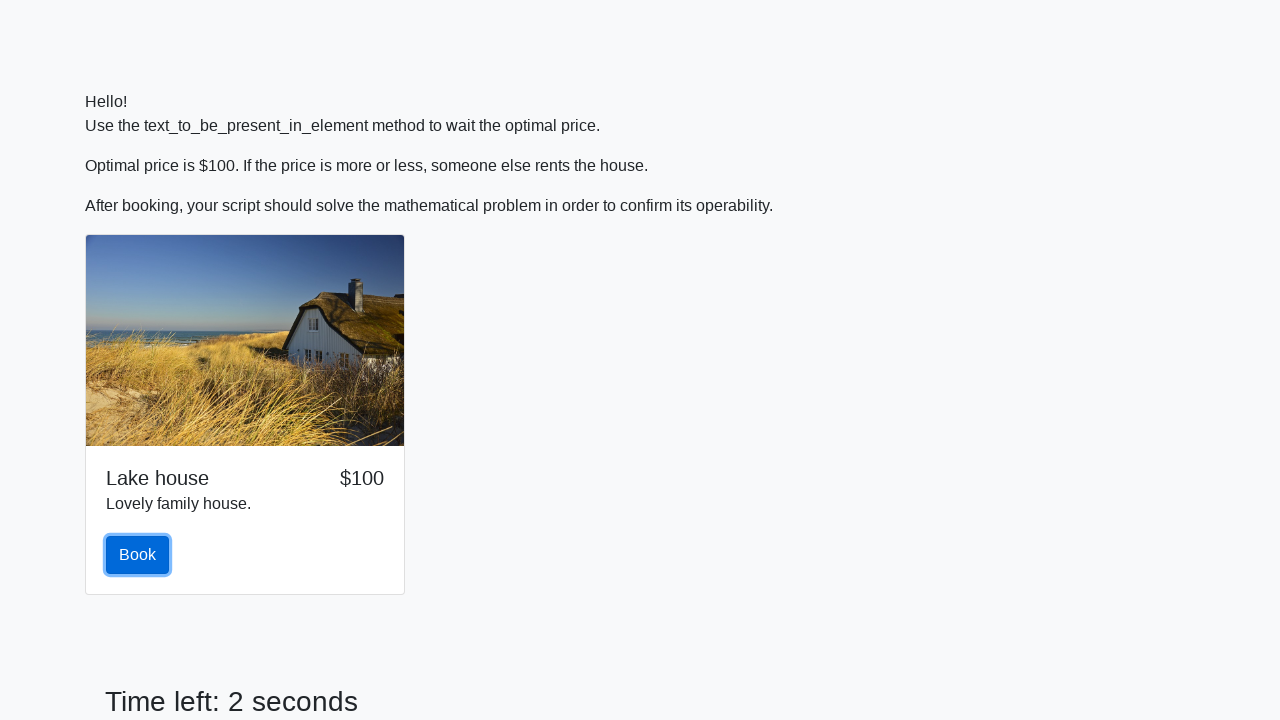

Calculated answer: 2.437536731716422
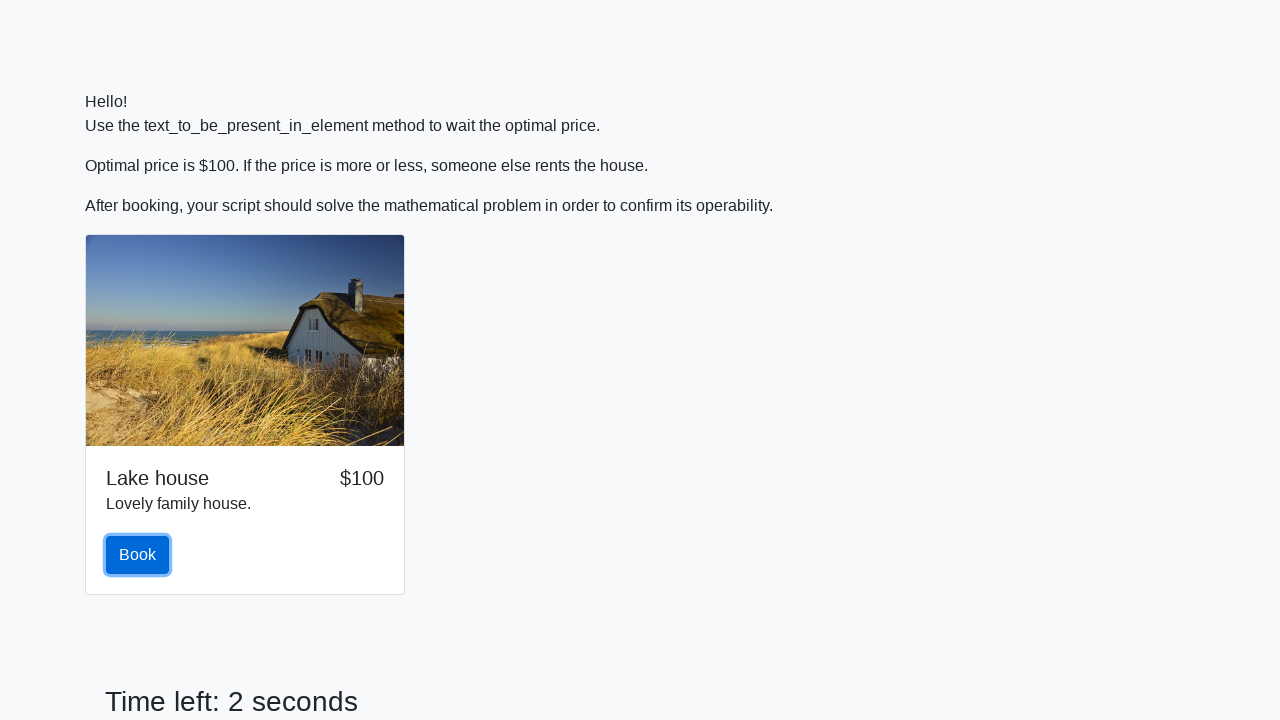

Filled answer field with calculated value on #answer
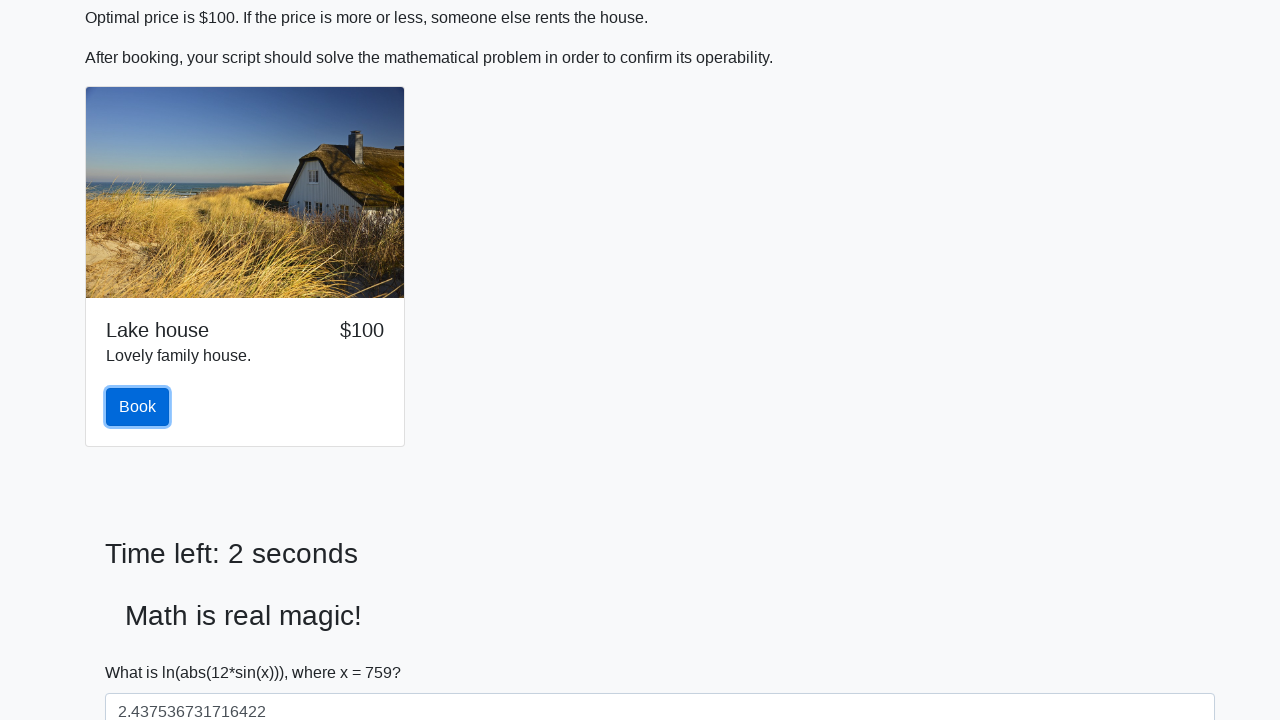

Clicked solve button to submit answer at (143, 651) on #solve
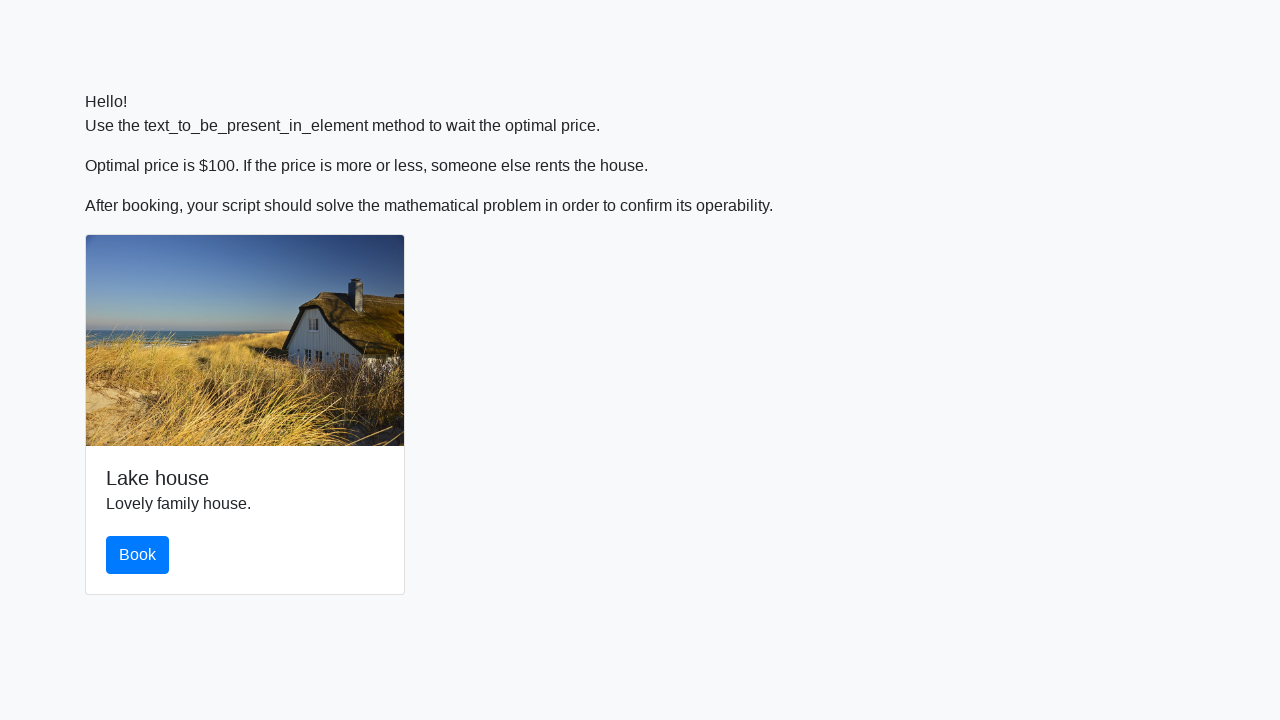

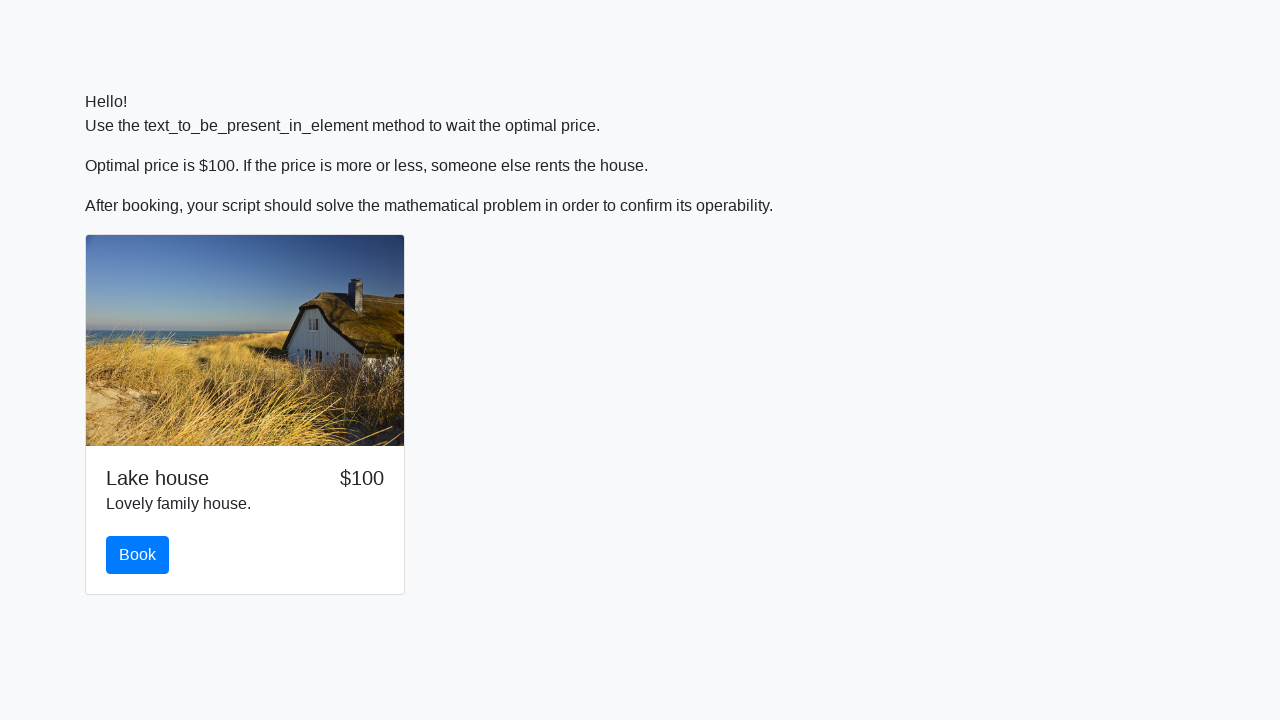